Tests file download functionality by navigating to a download page and clicking on a file link to initiate a download.

Starting URL: http://the-internet.herokuapp.com/download

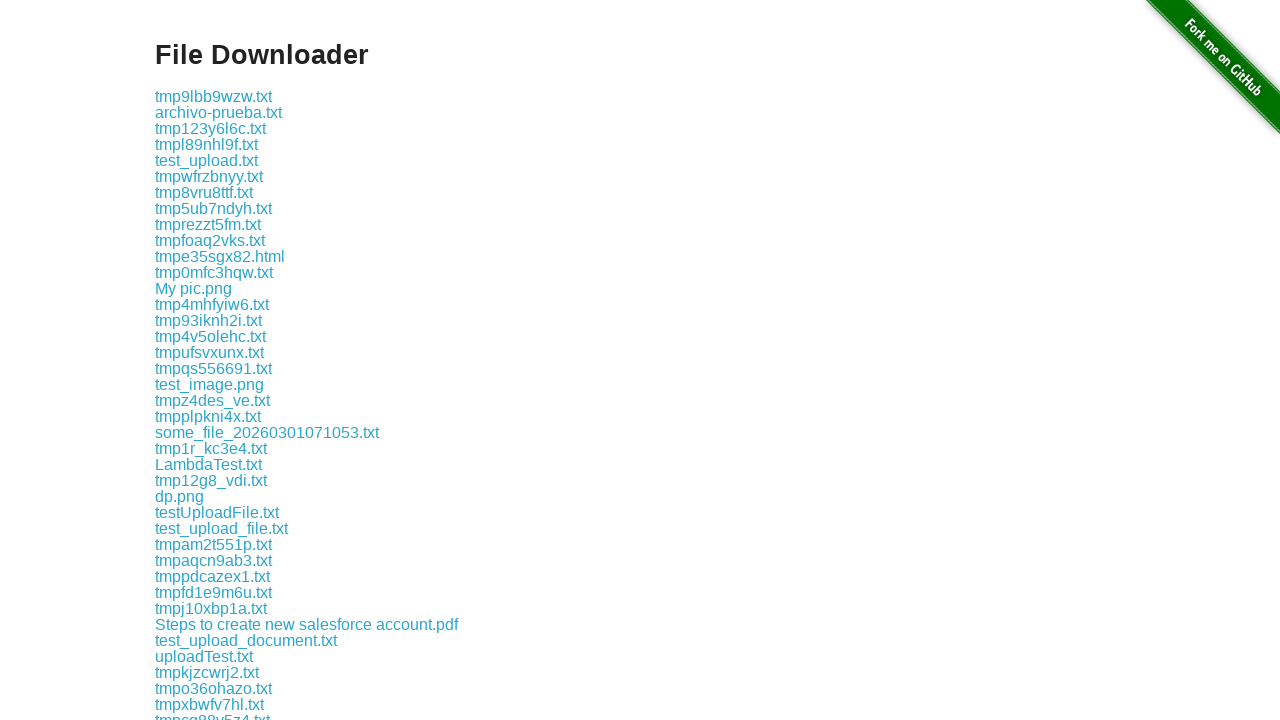

Navigated to file download page
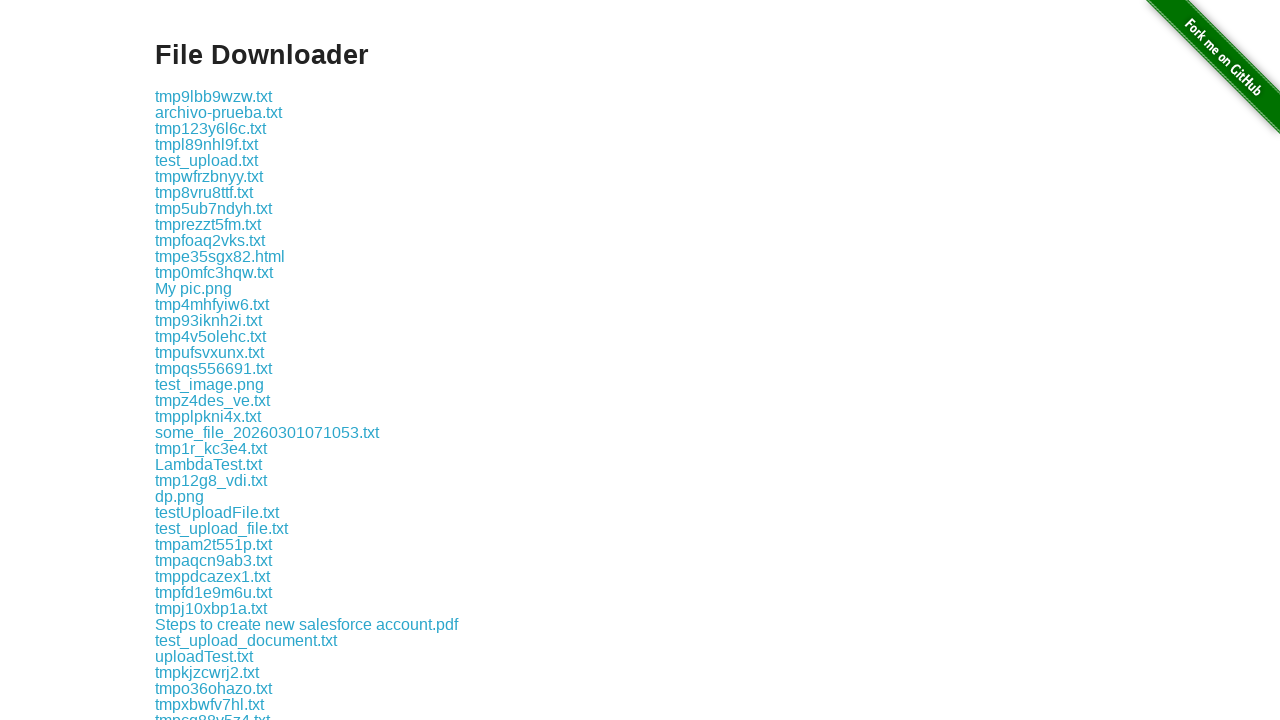

Clicked file link to initiate download at (198, 360) on a:text('some-file.txt')
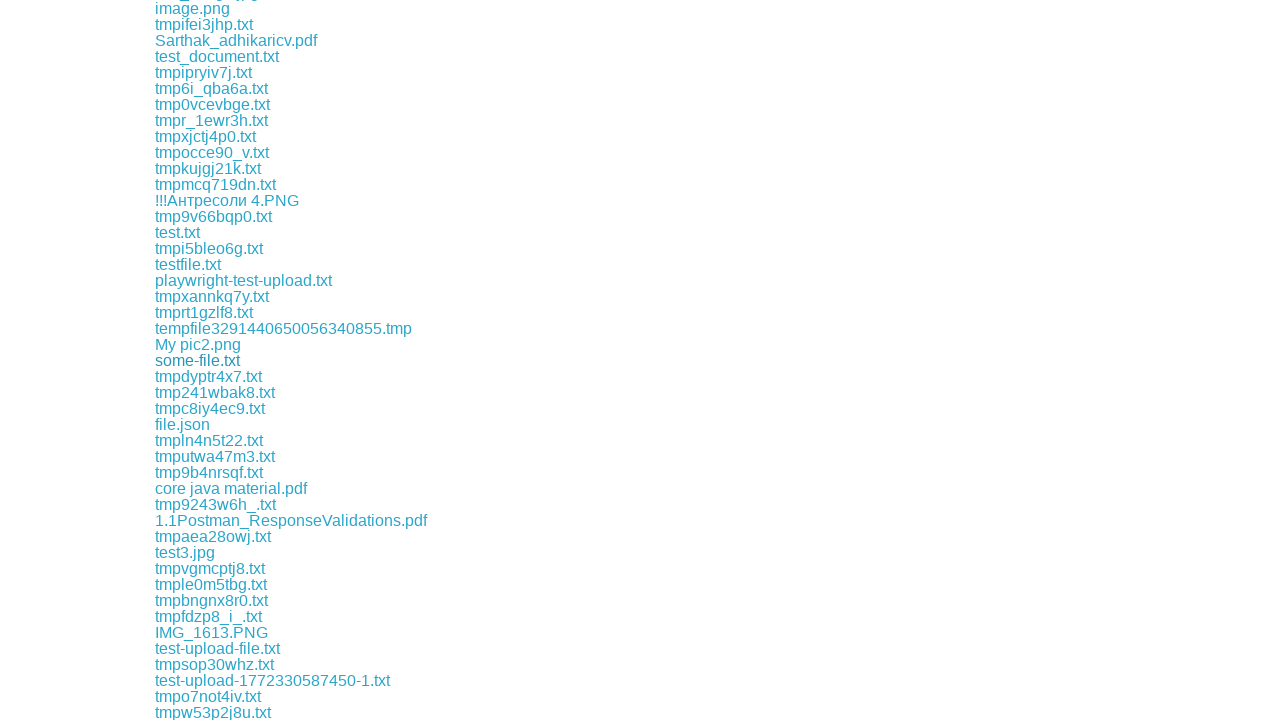

Waited for download to initiate
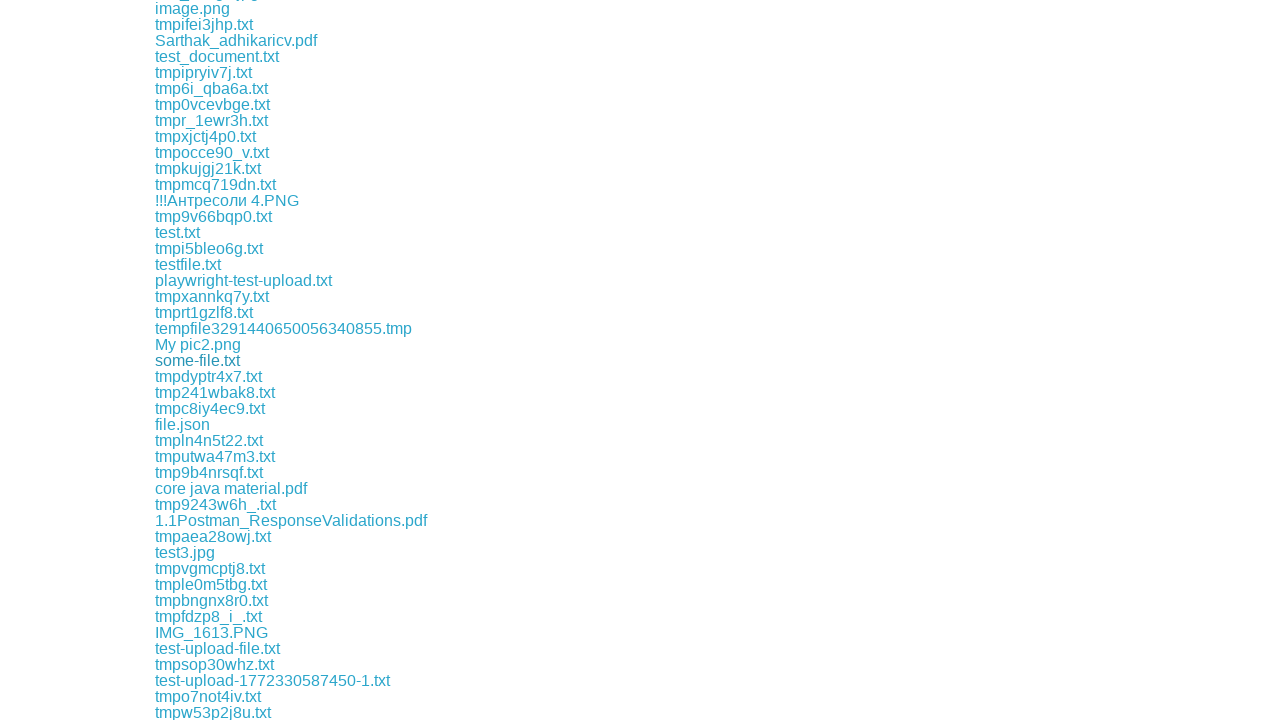

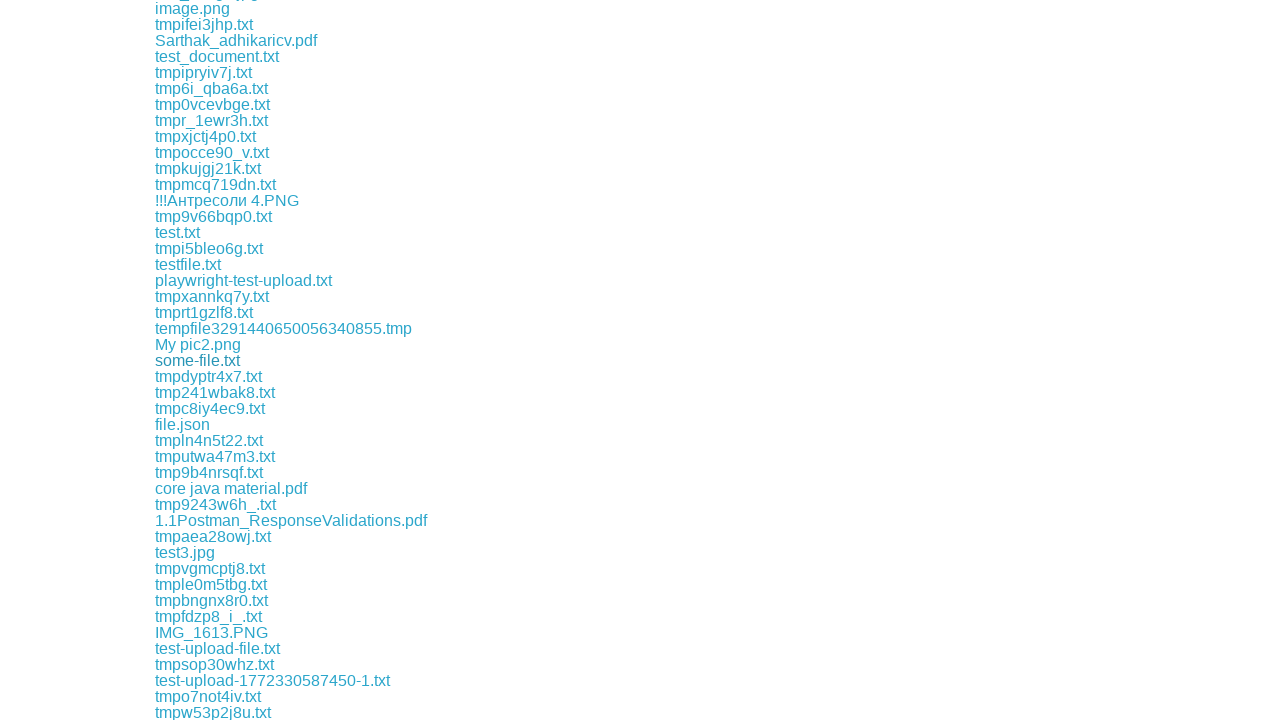